Tests form validation error message formatting - verifies capitalization of specific words and presence of punctuation marks in the error message

Starting URL: http://www.99-bottles-of-beer.net/

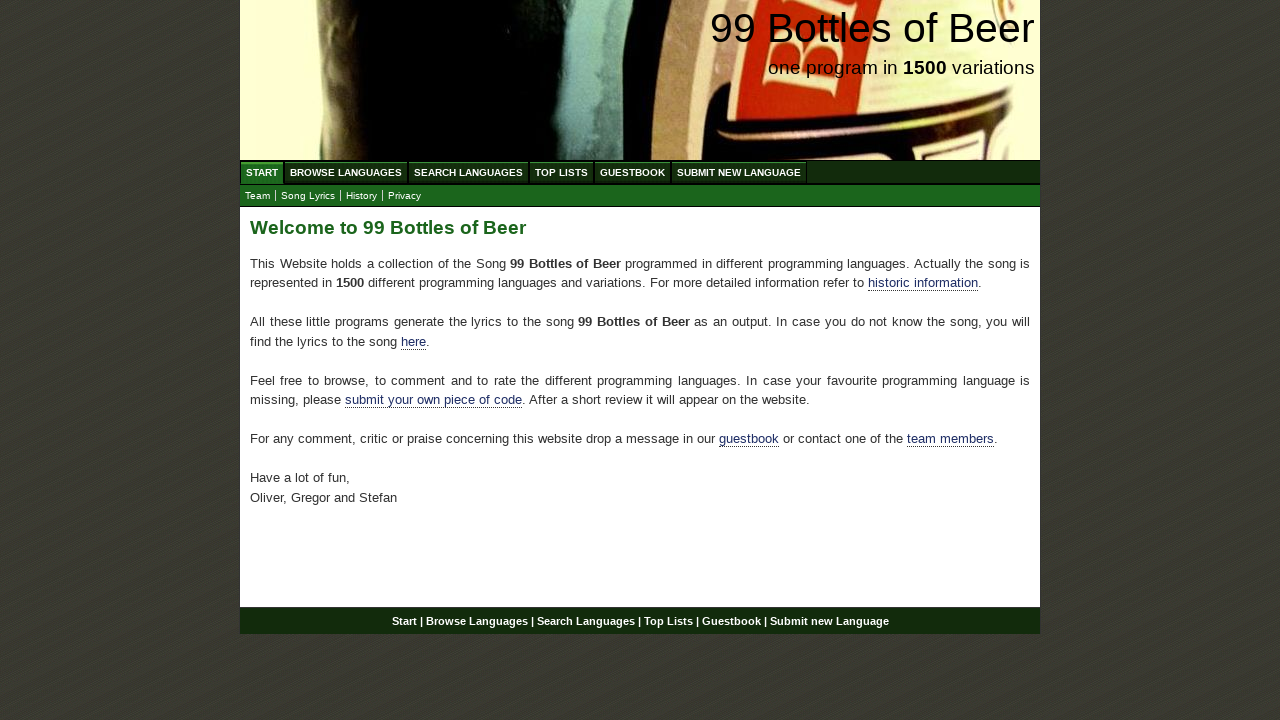

Clicked 'Submit new Language' menu item at (739, 172) on xpath=//ul[@id='menu']/li/a[text()='Submit new Language']
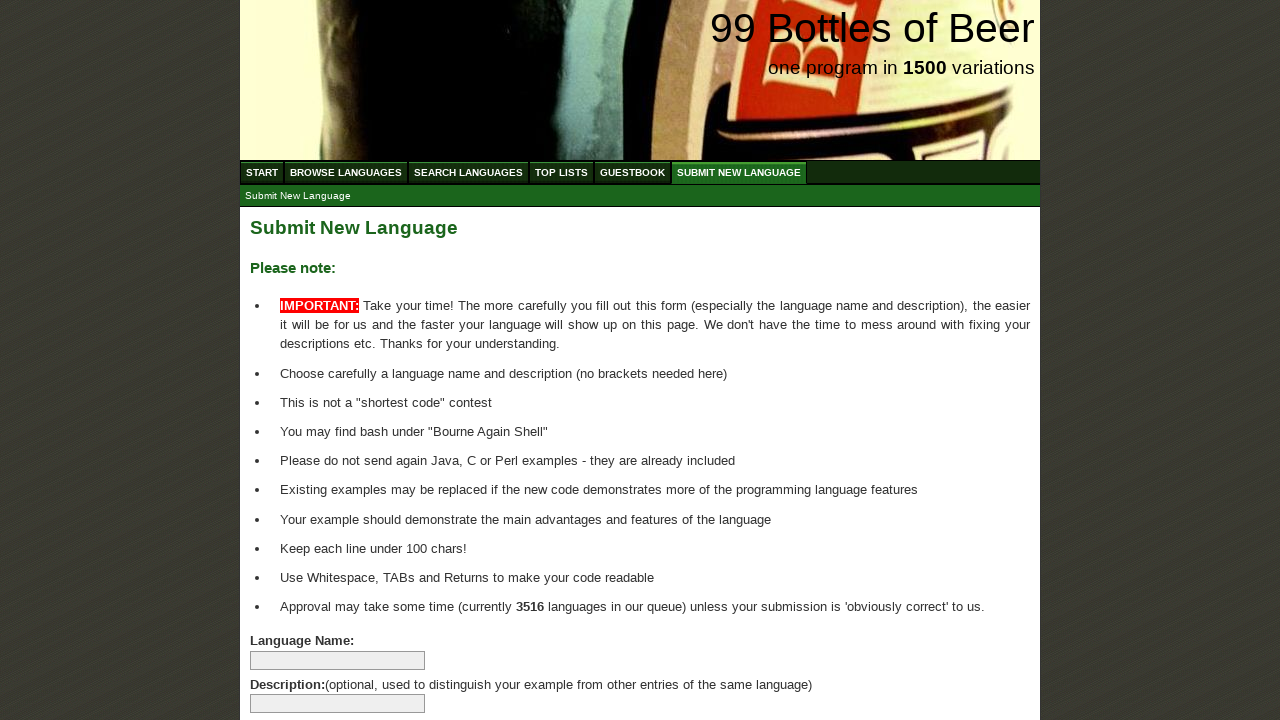

Clicked Submit Language button without filling any fields at (294, 665) on xpath=//input[@name='submitlanguage']
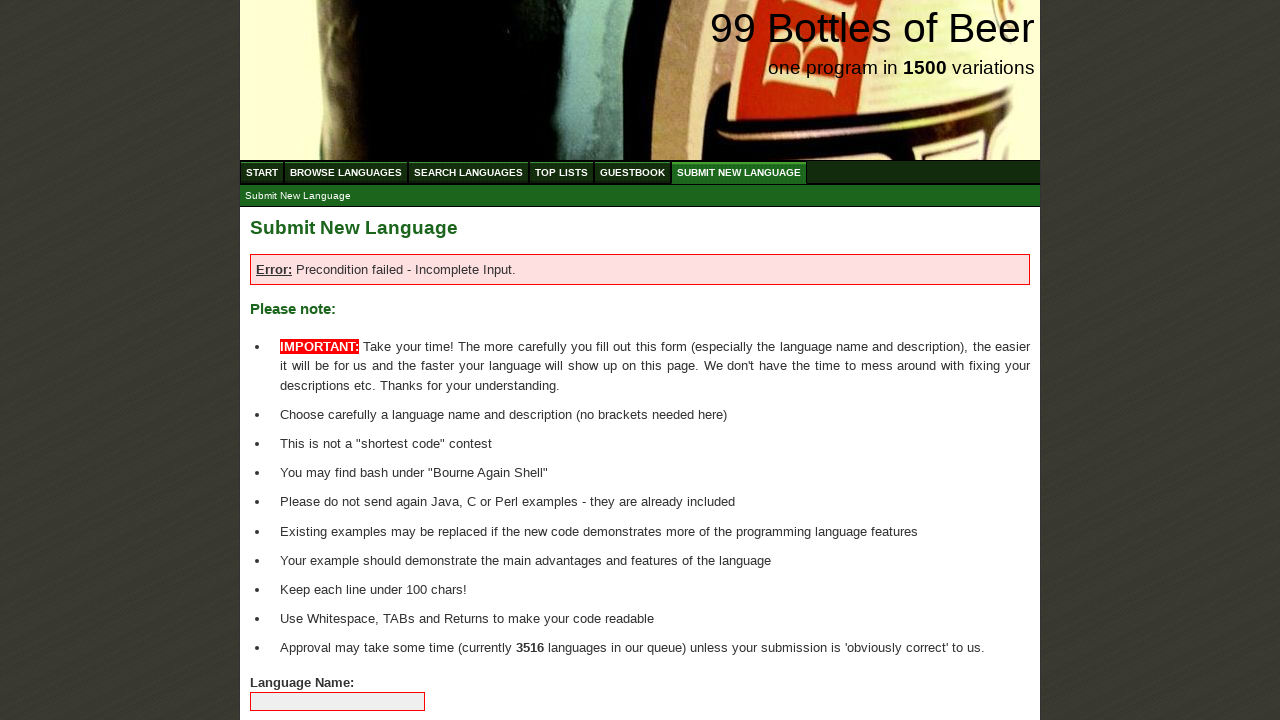

Error message element loaded and is visible
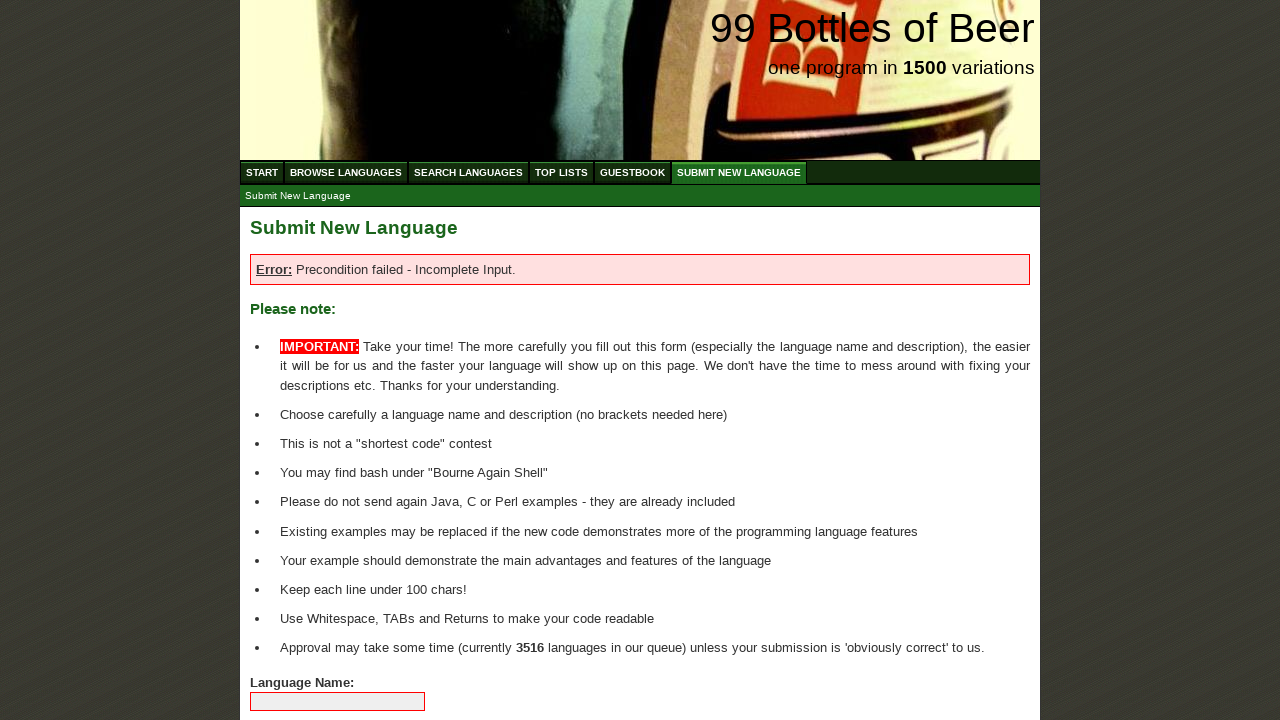

Verified error message text contains proper formatting with capitalization and punctuation: 'Error: Precondition failed - Incomplete Input.'
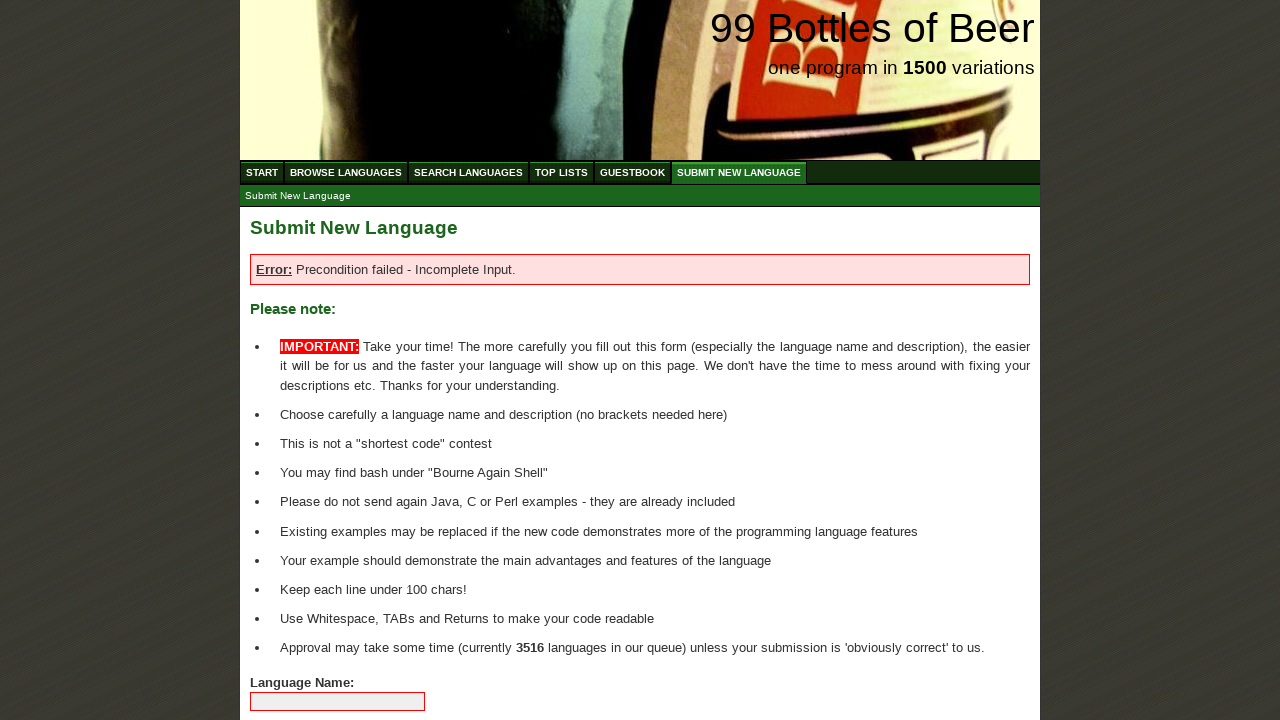

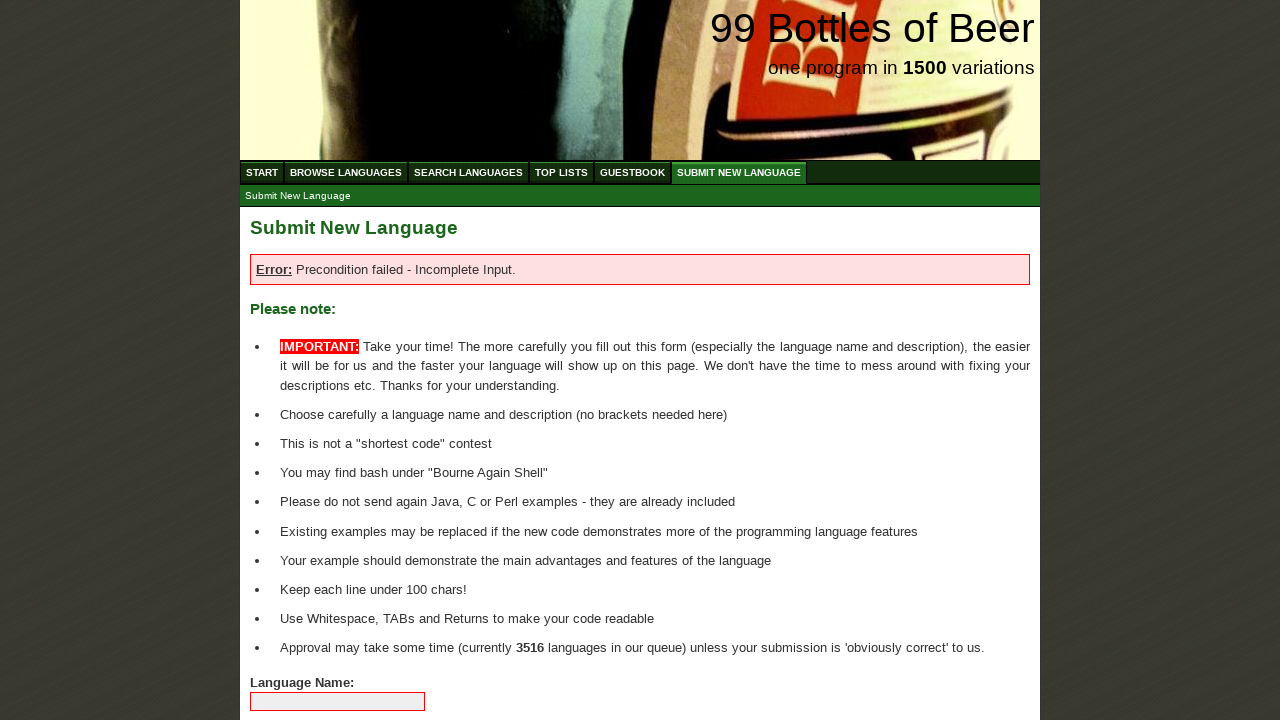